Tests dynamic controls page by clicking checkbox, toggling enable/disable button, and remove/add button

Starting URL: https://the-internet.herokuapp.com/

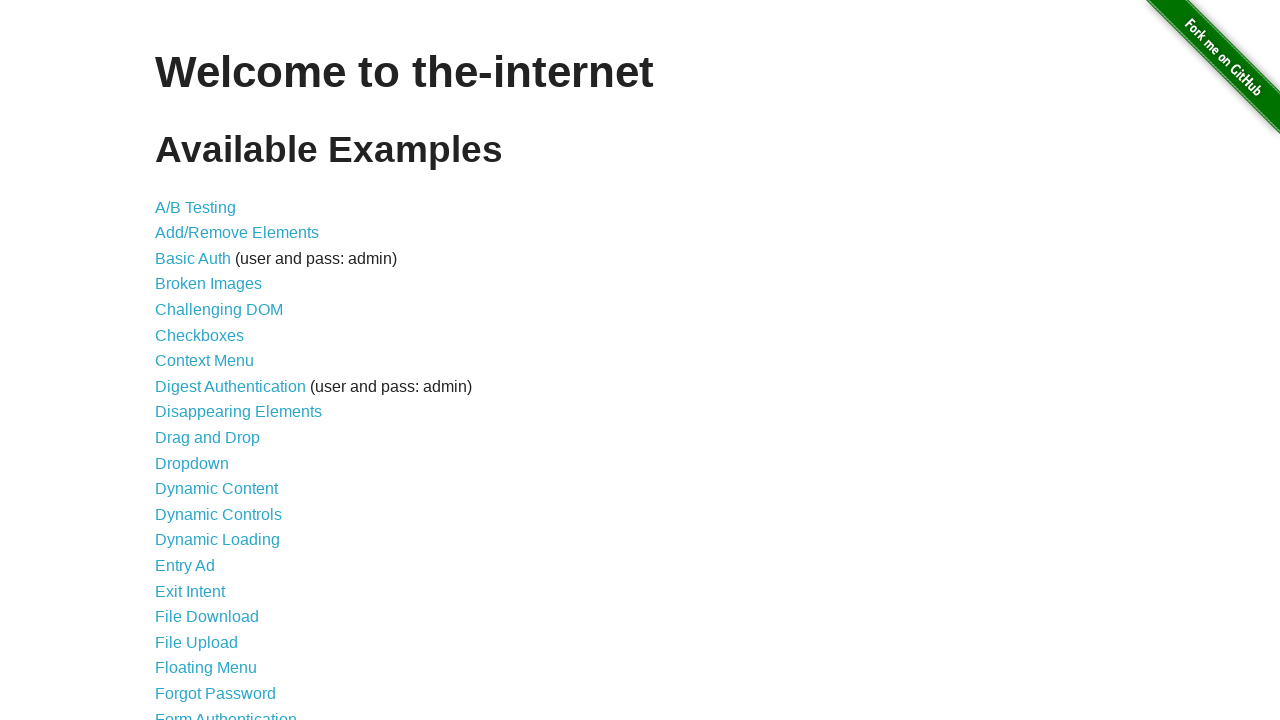

Clicked on Dynamic Controls link at (218, 514) on xpath=//*[contains(text(),'Dynamic Controls')]
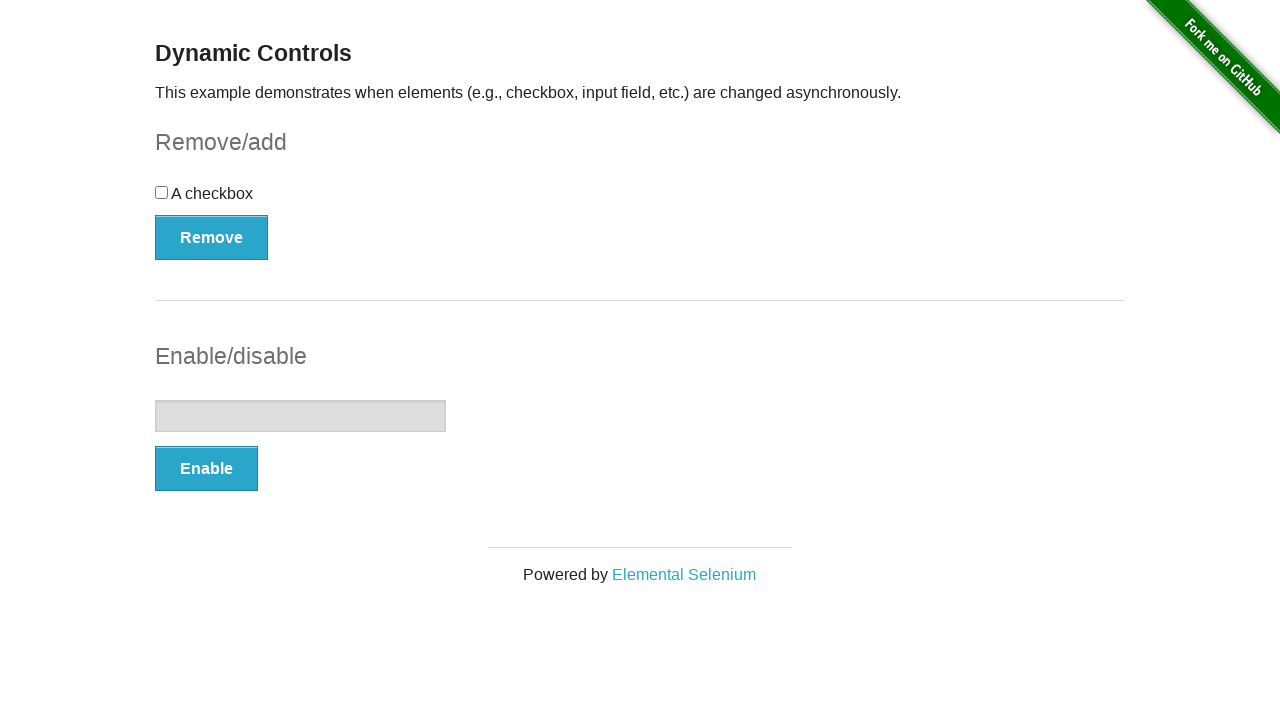

Navigated to Dynamic Controls page
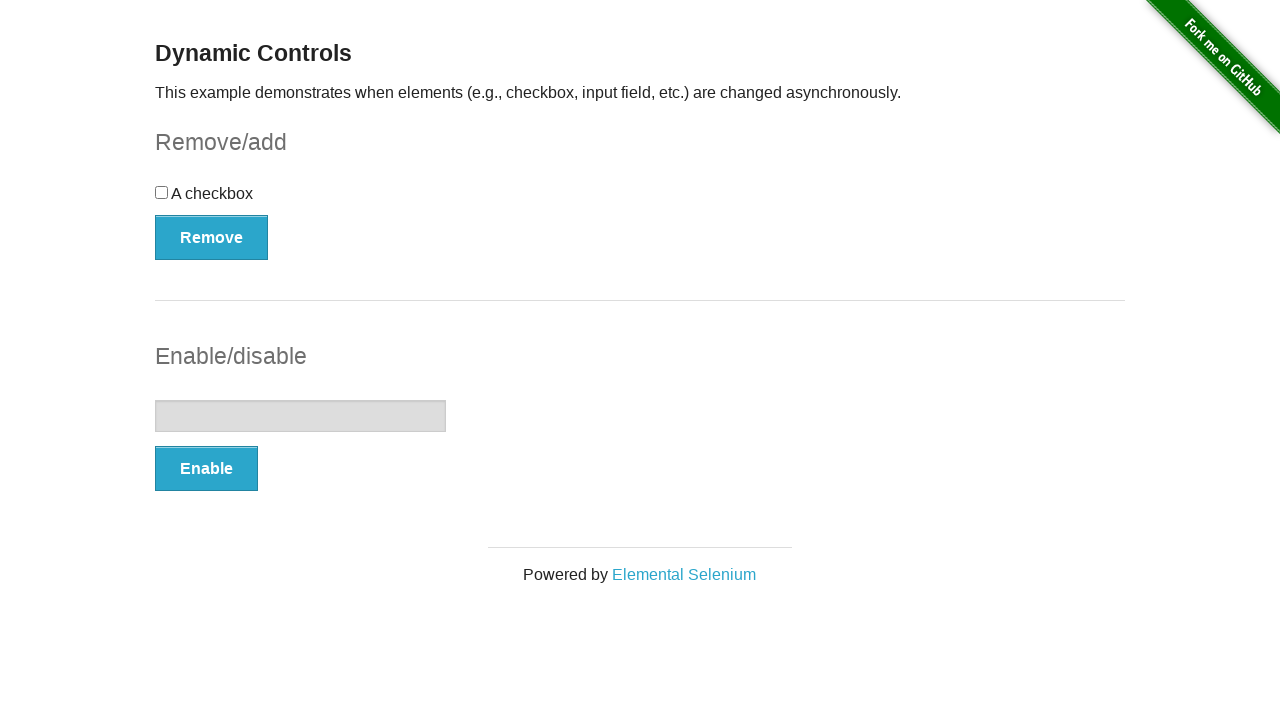

Page title loaded
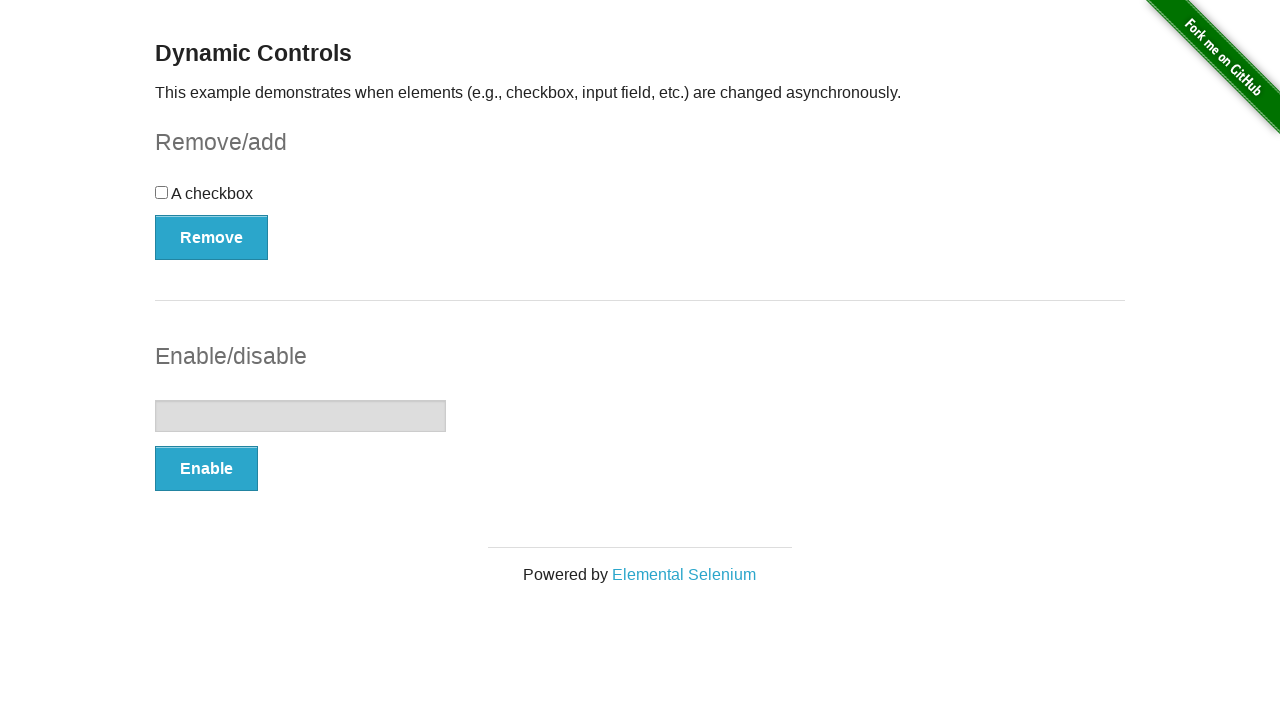

Clicked the checkbox at (162, 192) on xpath=//input[@type='checkbox']
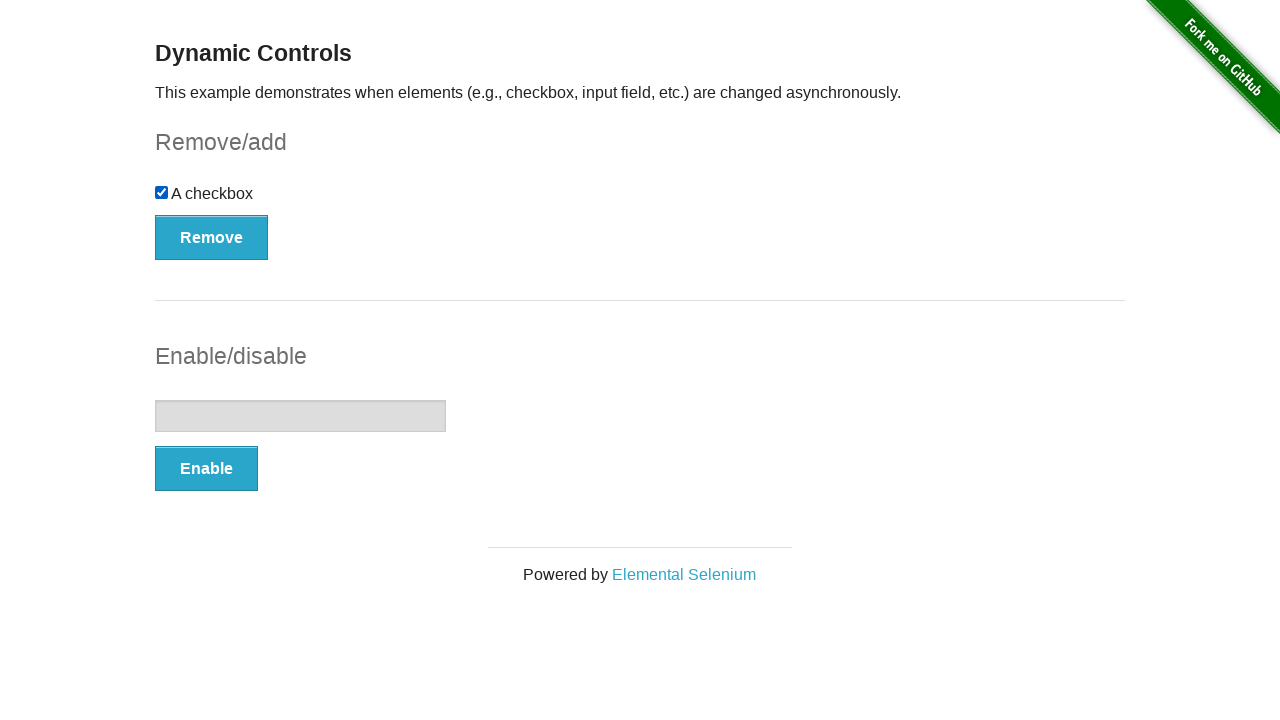

Clicked Enable button to enable input field at (206, 469) on xpath=//button[@onclick='swapInput()']
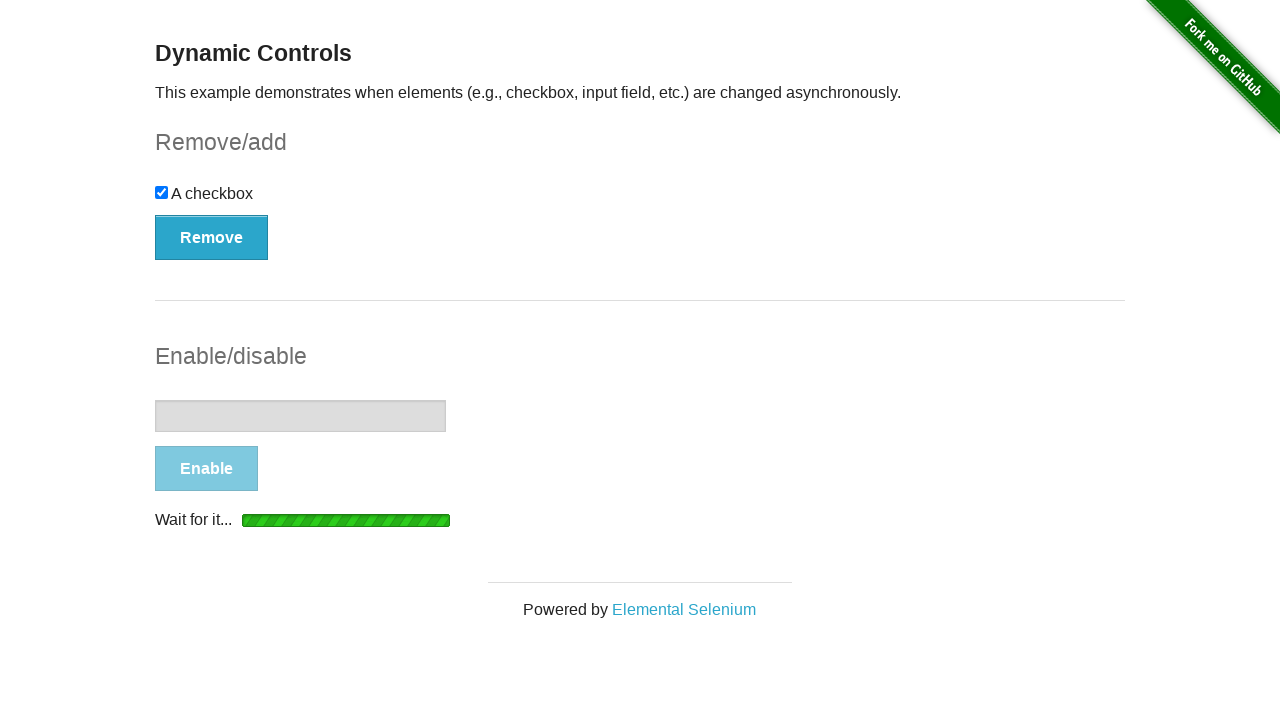

Enable message appeared
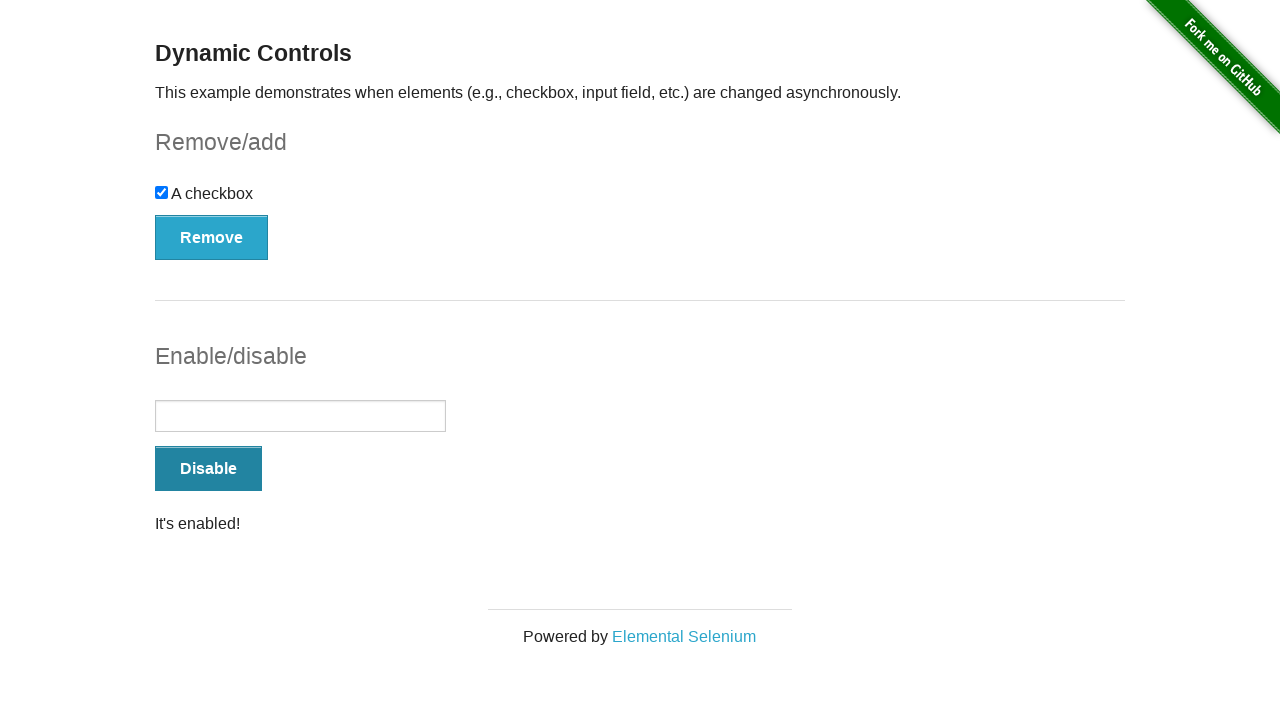

Clicked Disable button to disable input field at (208, 469) on xpath=//button[@onclick='swapInput()']
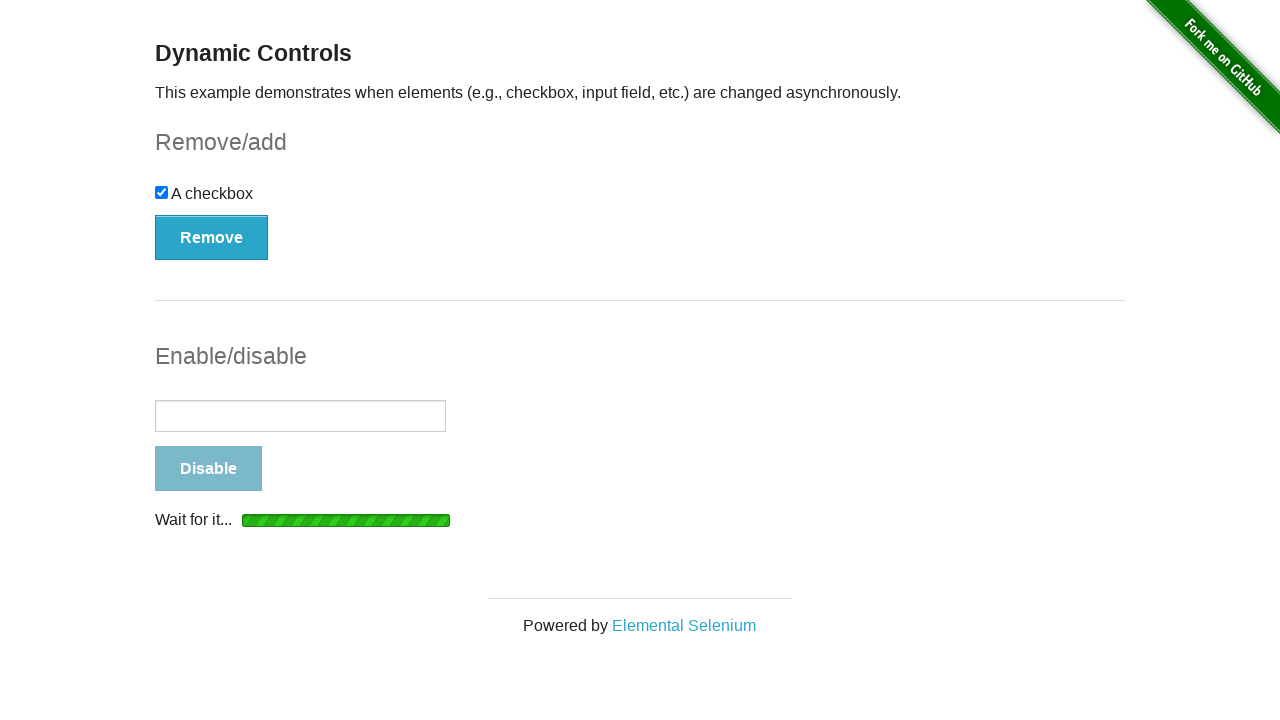

Disable message appeared
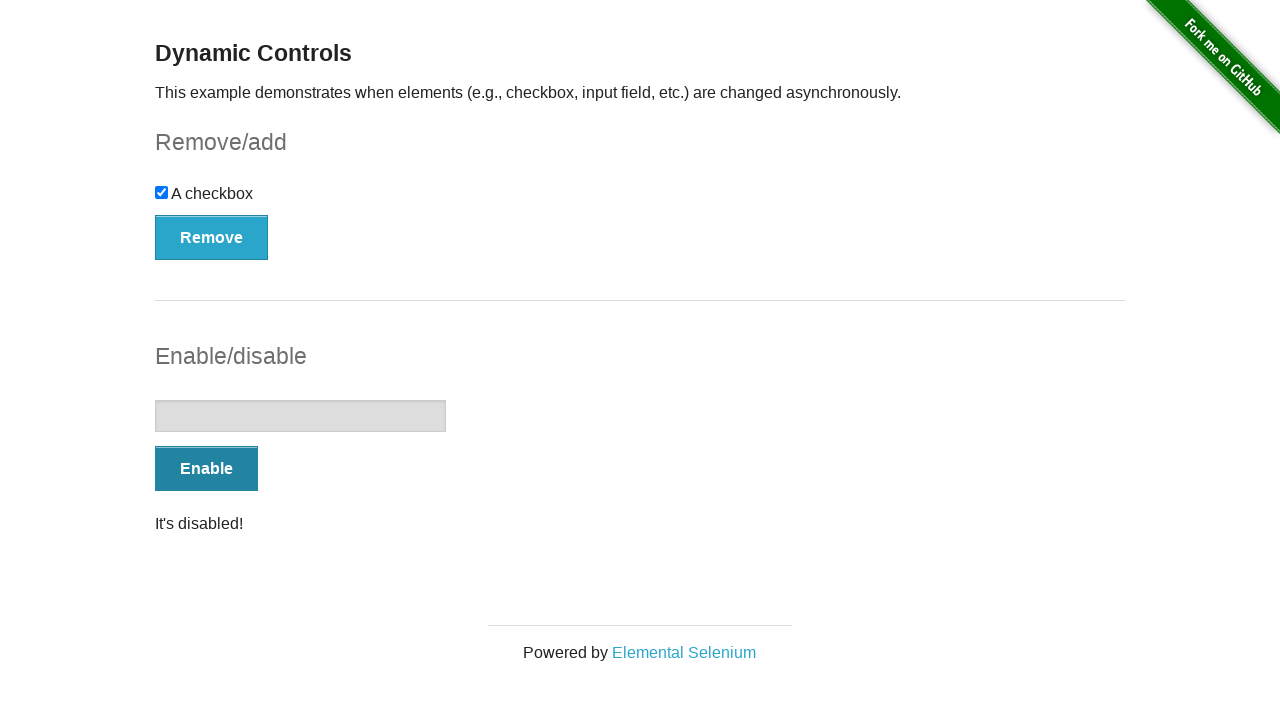

Clicked Remove button to remove checkbox at (212, 237) on xpath=//button[@onclick='swapCheckbox()']
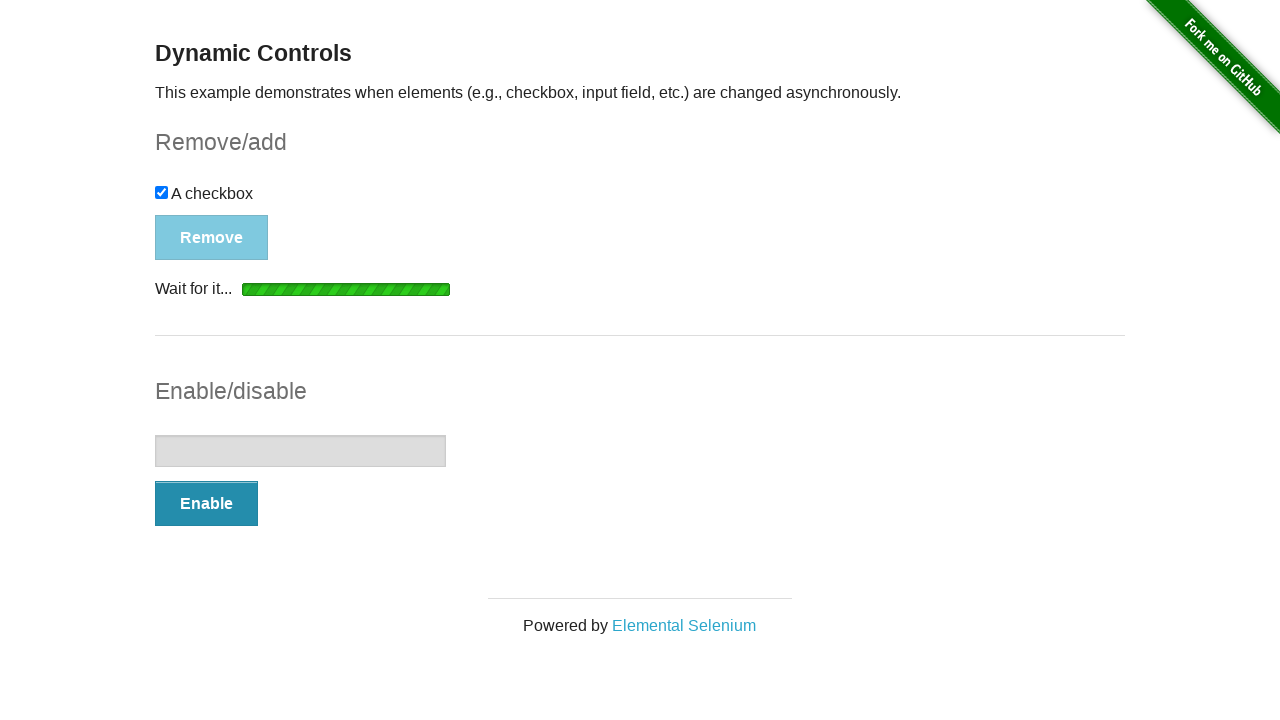

Remove message appeared
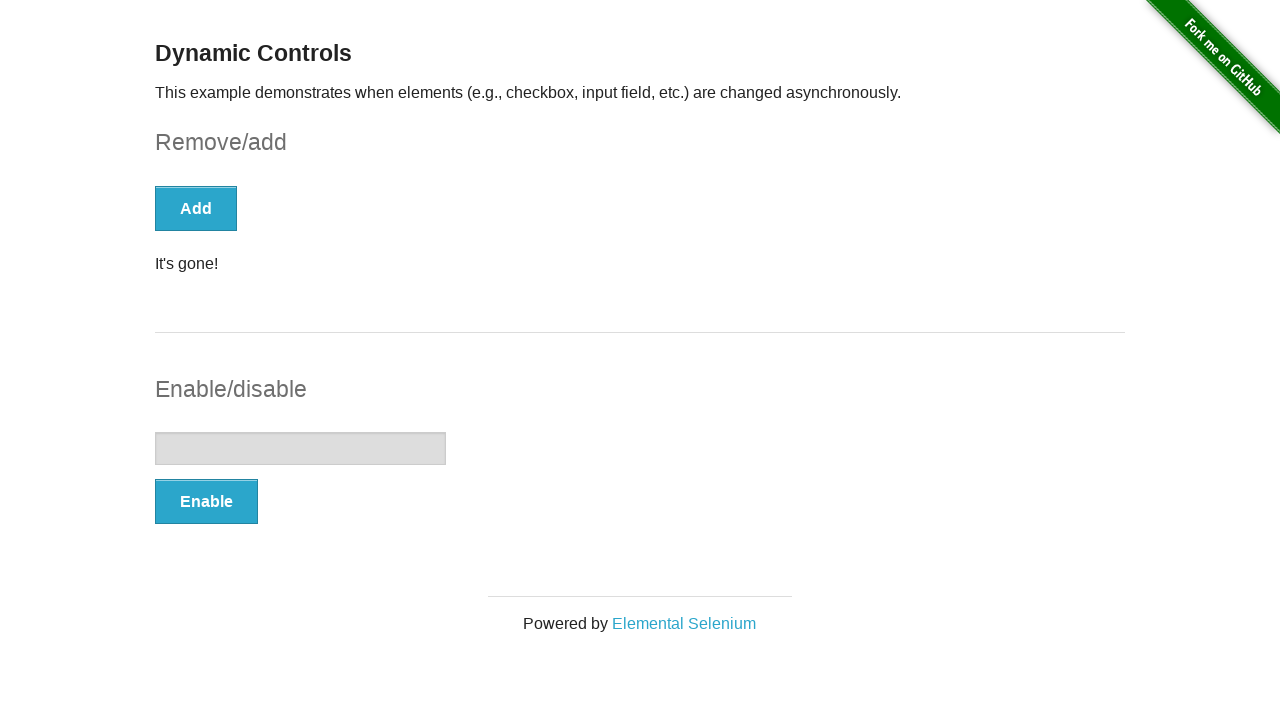

Clicked Add button to add checkbox back at (196, 208) on xpath=//button[@onclick='swapCheckbox()']
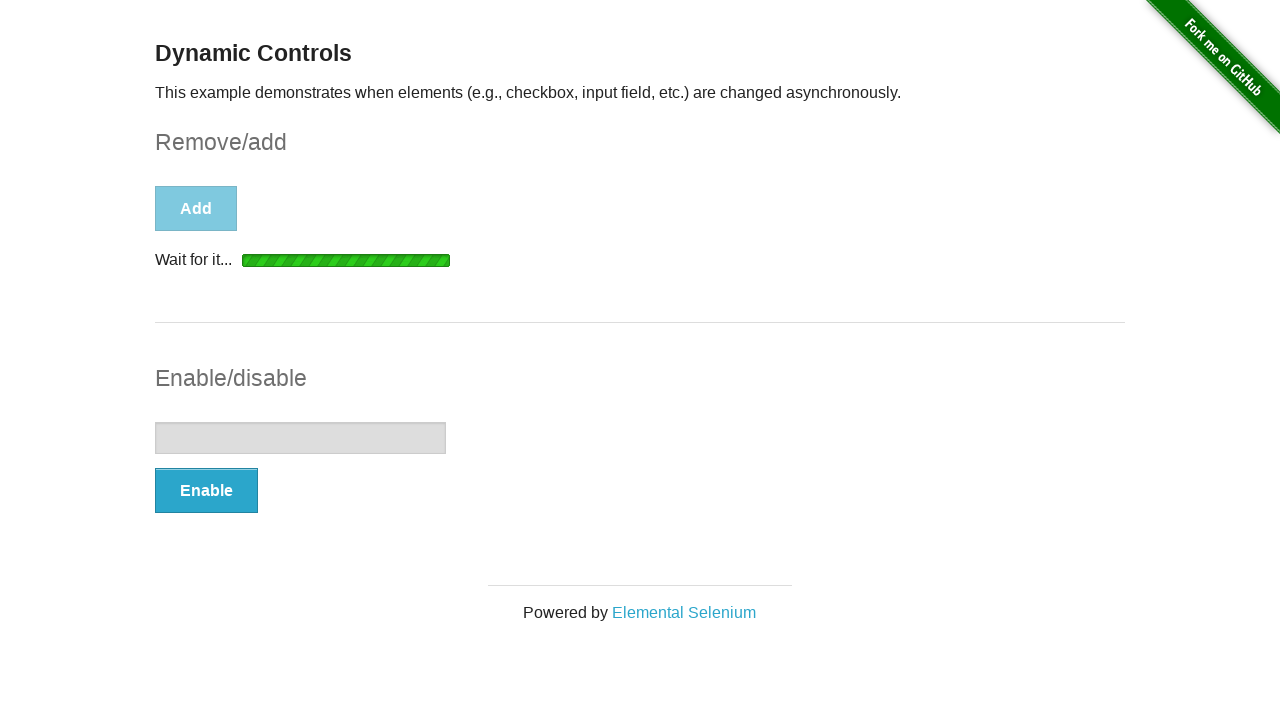

Checkbox reappeared on the page
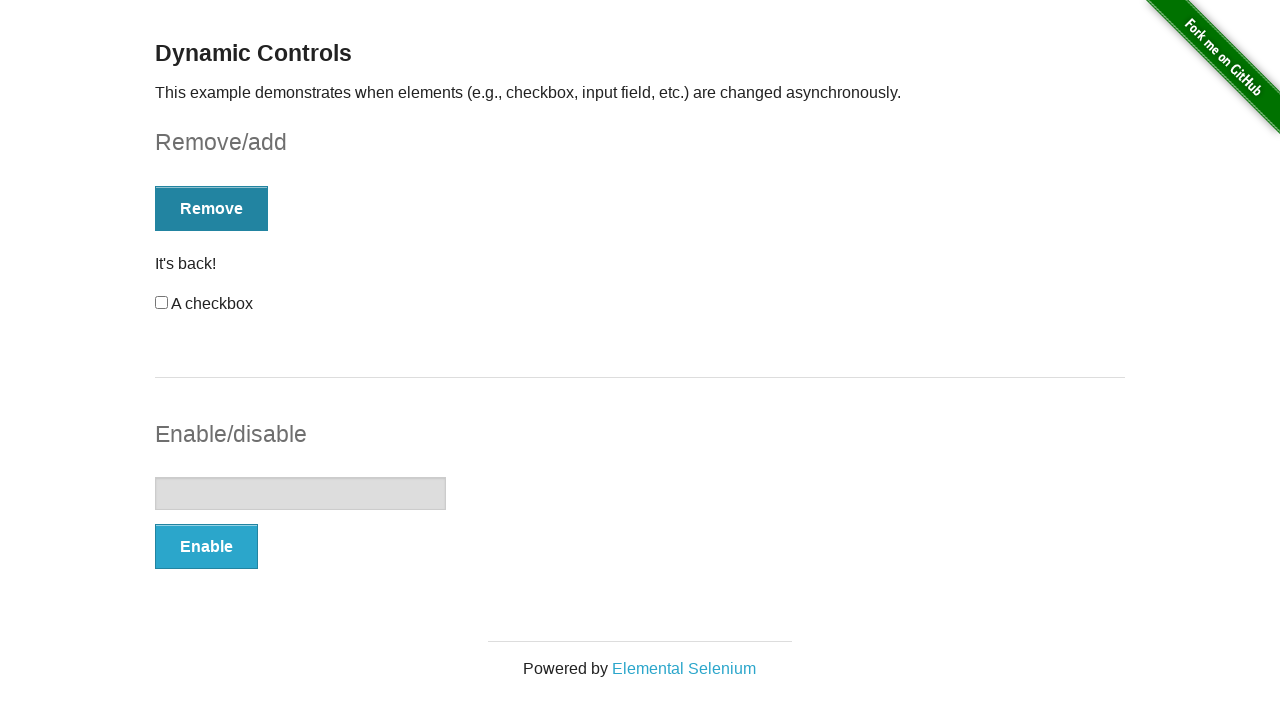

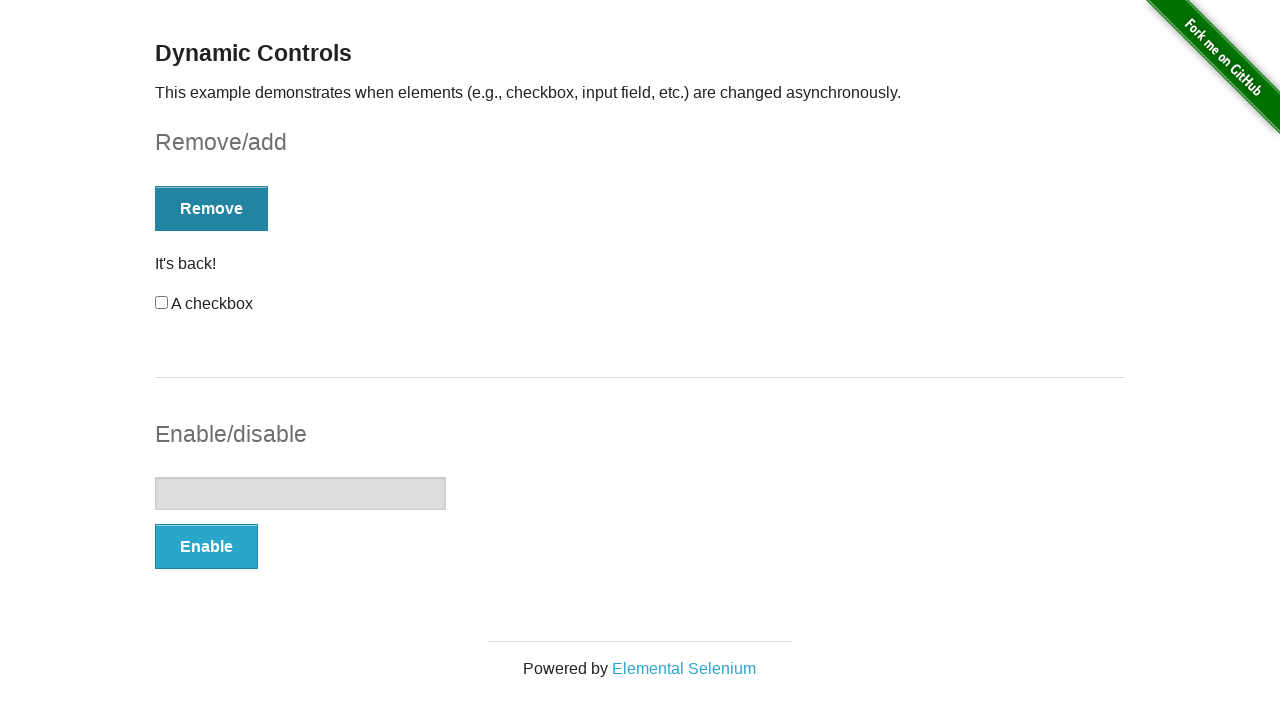